Navigates to an automation practice page and verifies the presence of button elements using XPath sibling and parent traversal techniques

Starting URL: https://rahulshettyacademy.com/AutomationPractice/

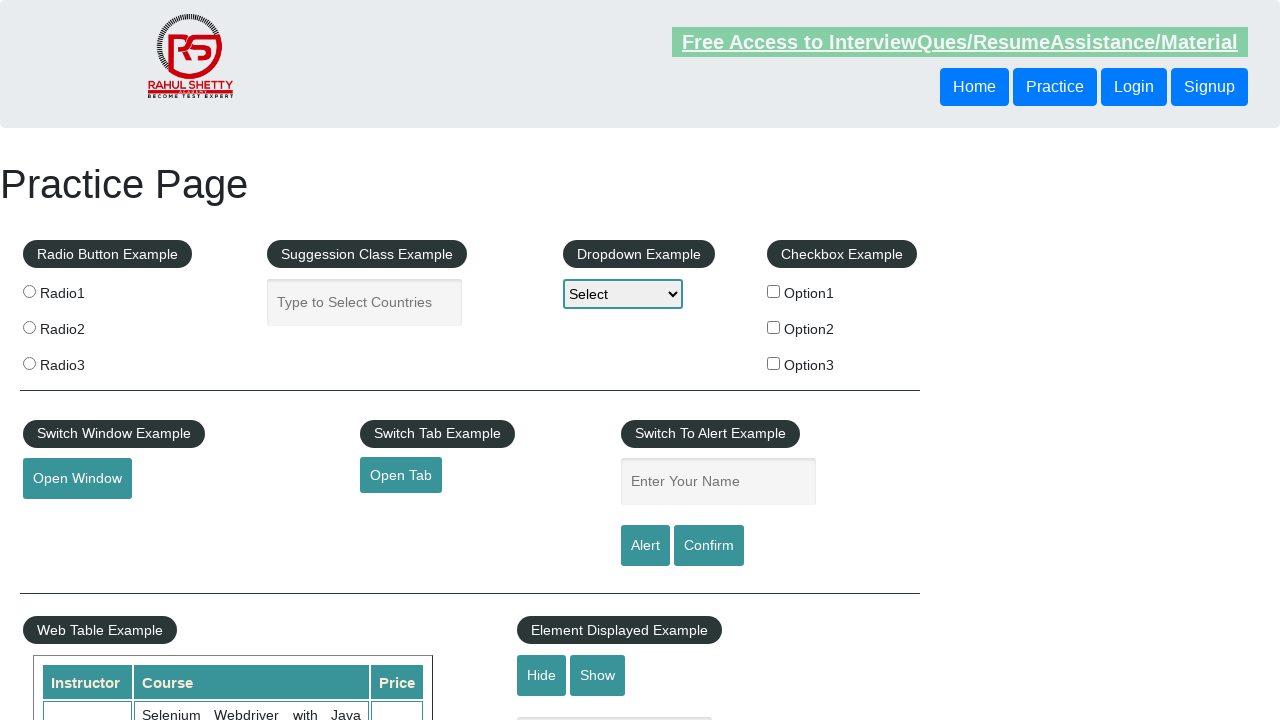

Waited for second button in header to be present
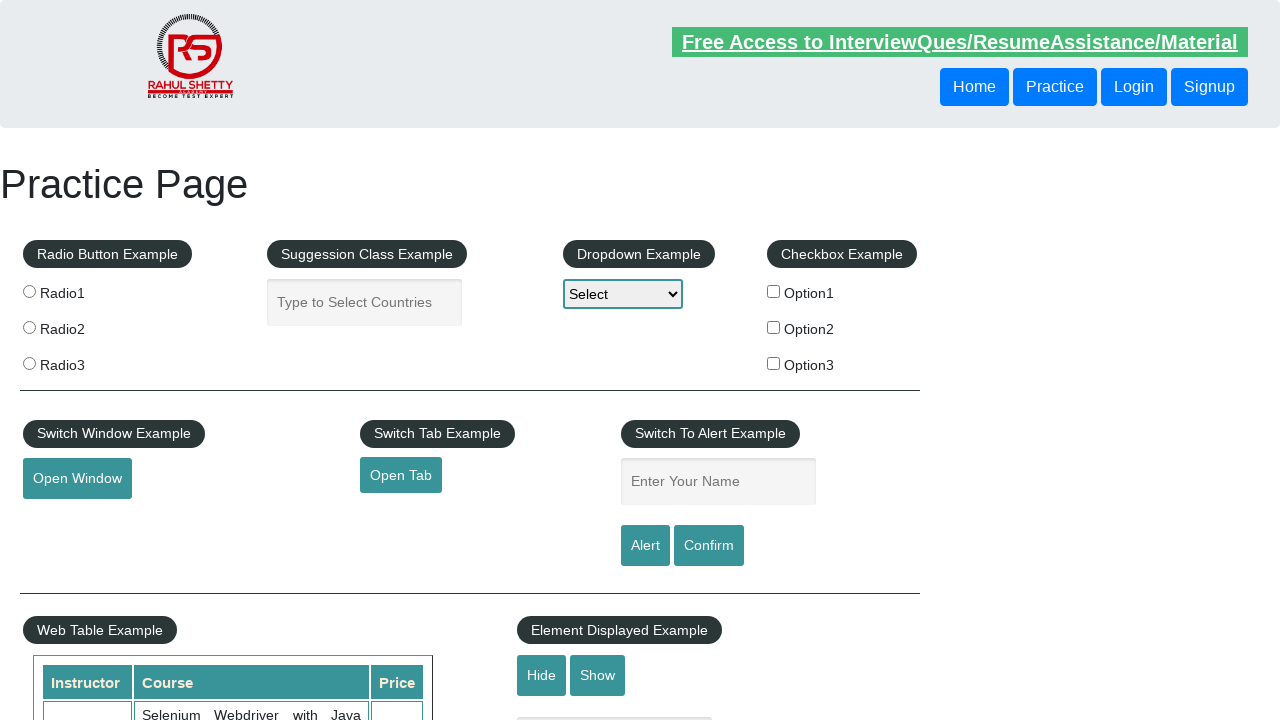

Verified following-sibling button exists using XPath sibling traversal
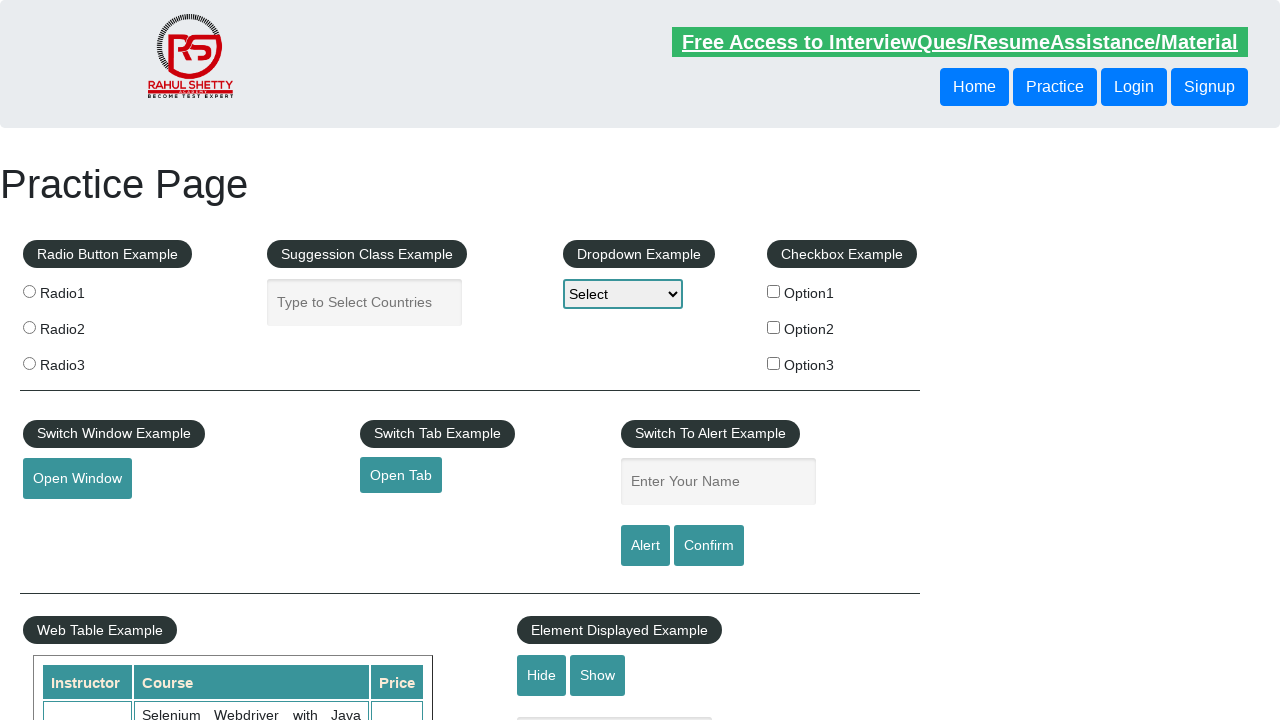

Verified preceding-sibling button exists using XPath sibling traversal
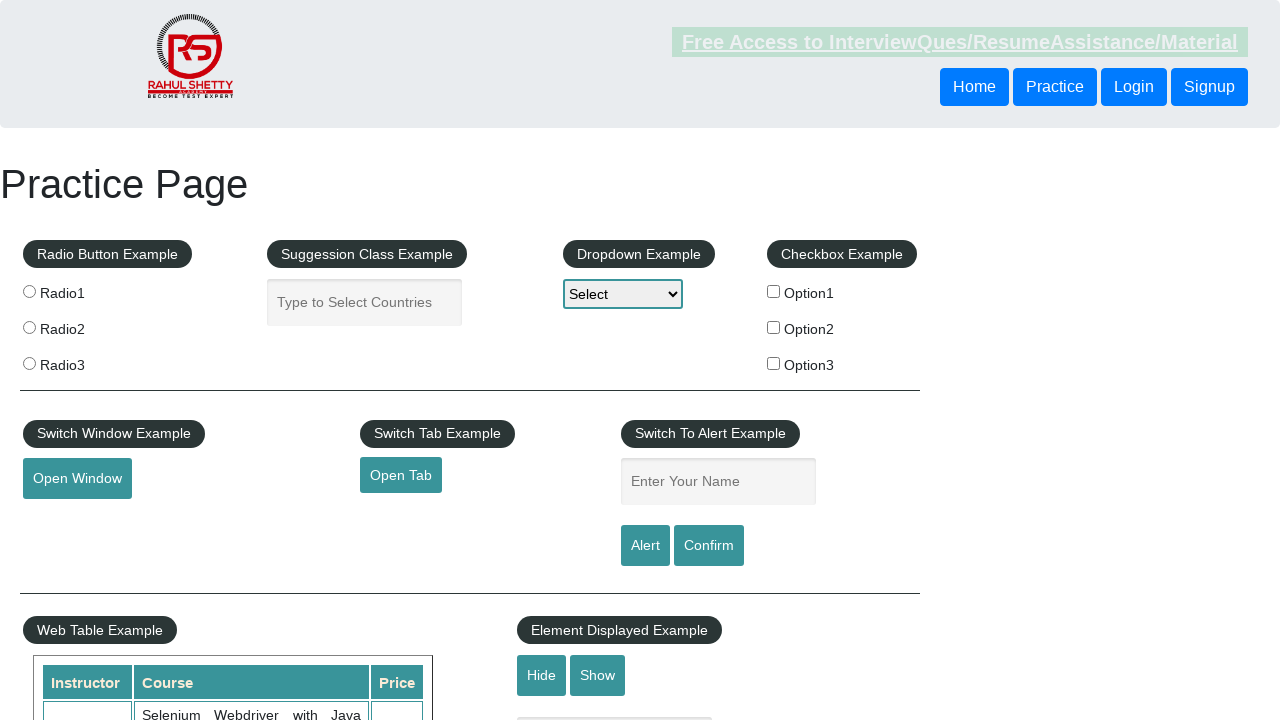

Verified parent traversal works to locate button element from Home text
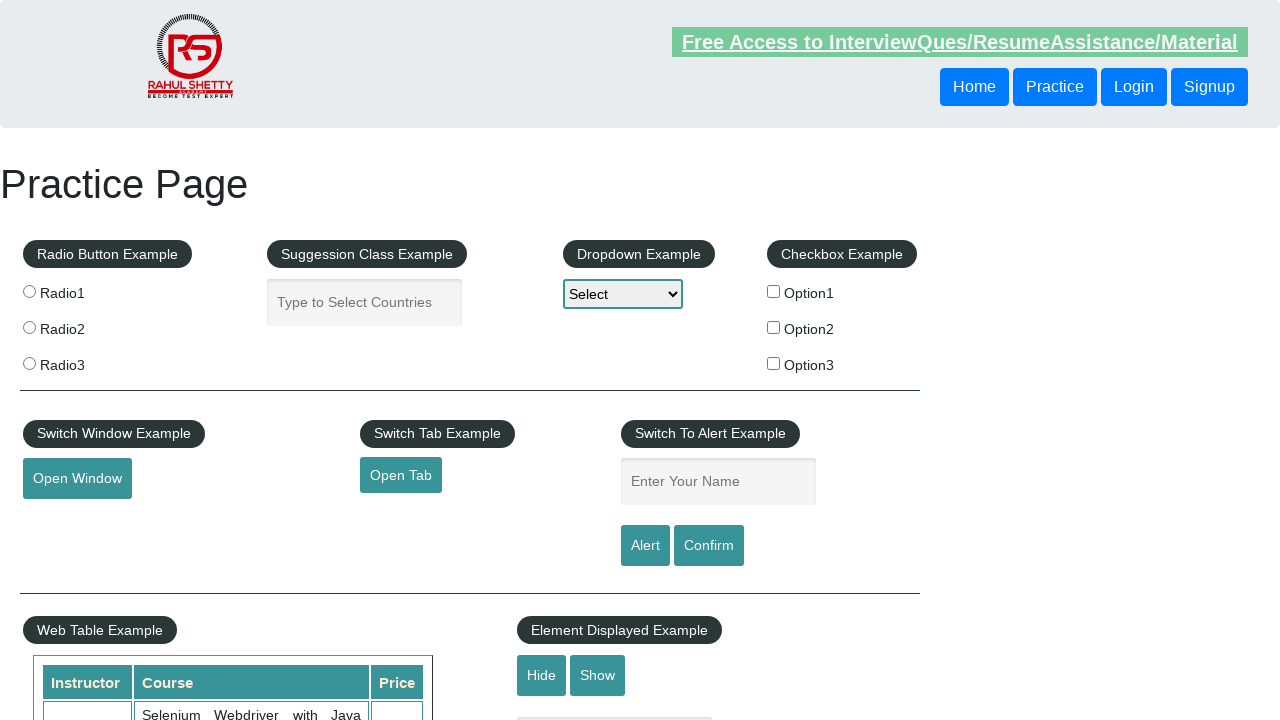

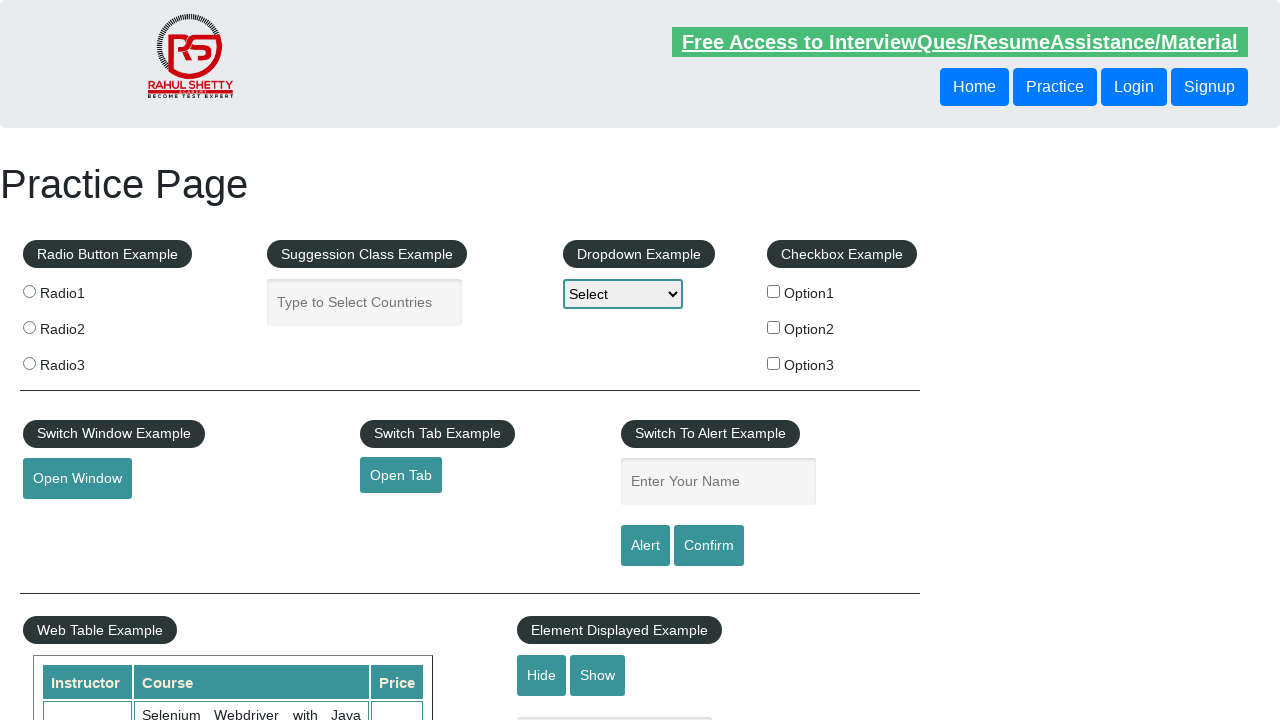